Opens Target Circle page and verifies that benefit cells are displayed on the page

Starting URL: https://www.target.com/circle

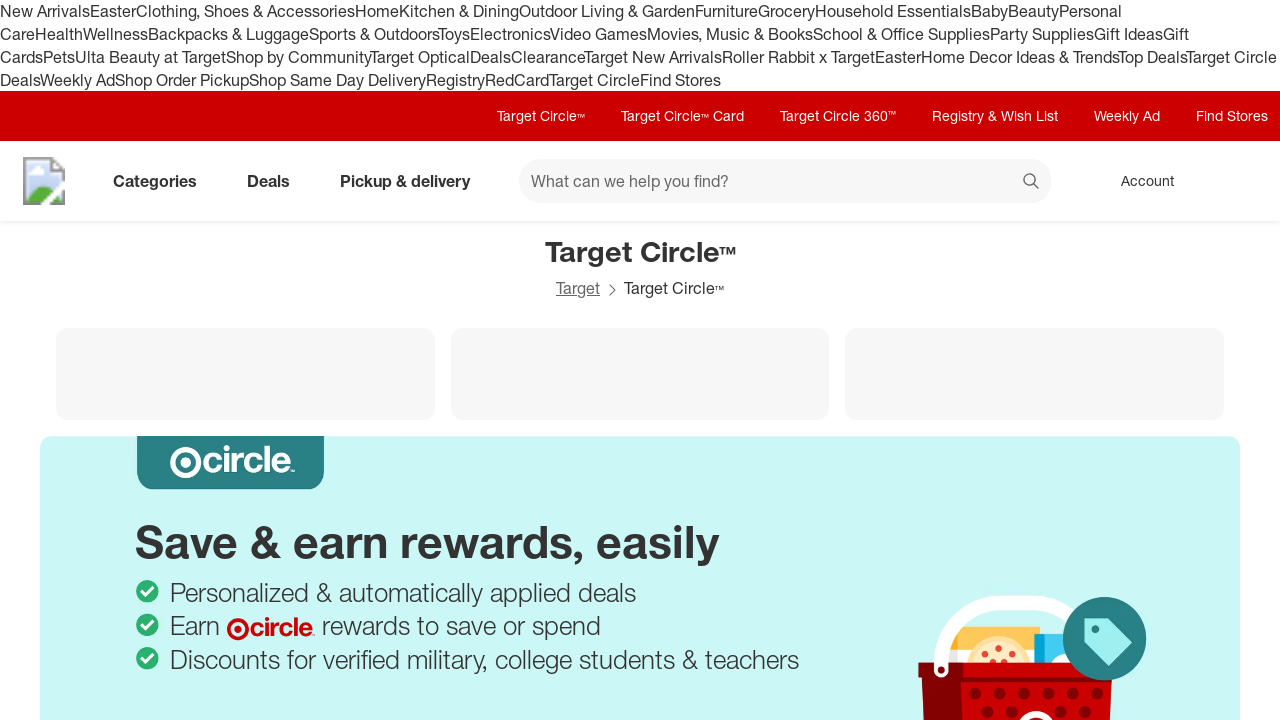

Waited for benefit cells to be visible on Target Circle page
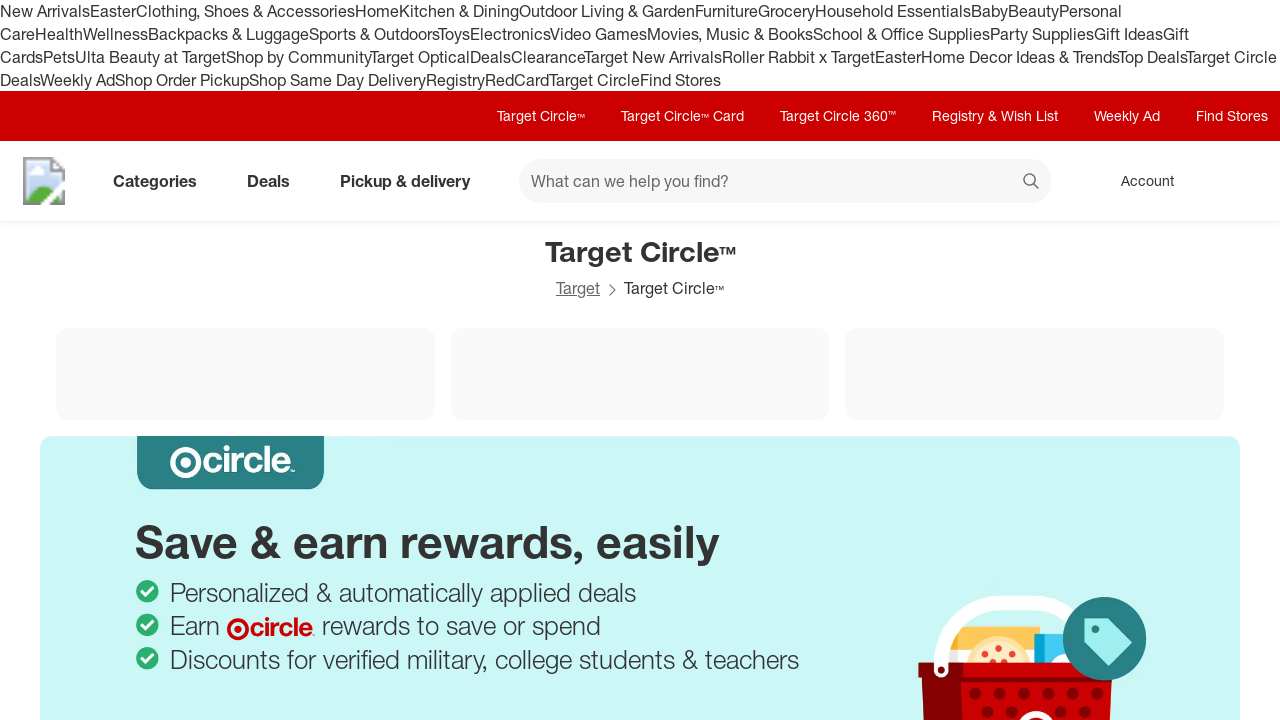

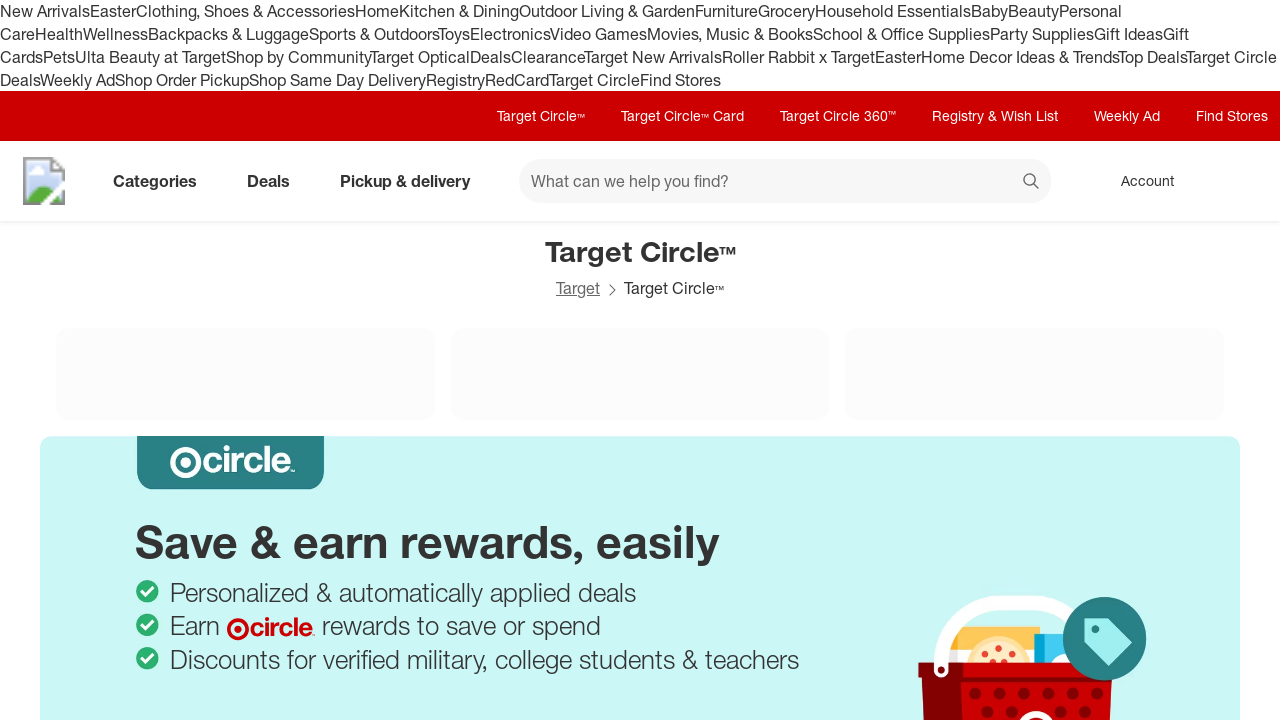